Tests the jQuery UI resizable widget functionality by switching to the demo iframe and dragging the resize handle to increase the element's size.

Starting URL: https://jqueryui.com/resizable/

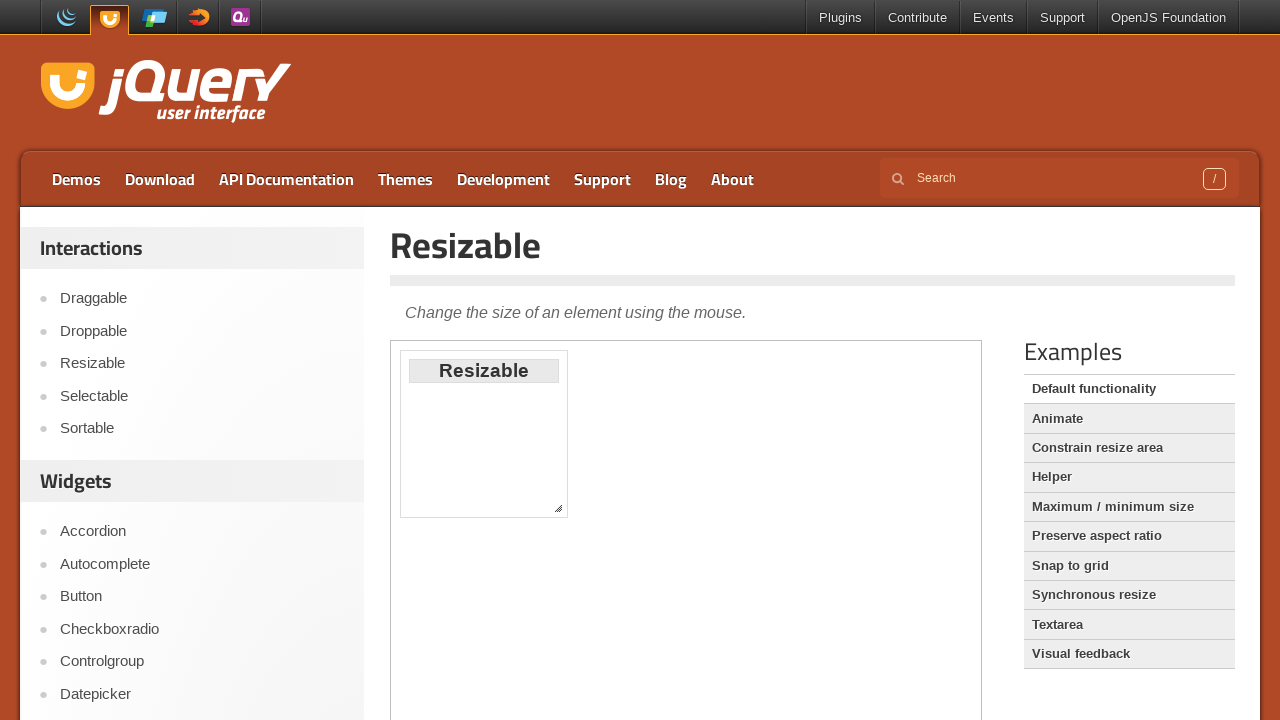

Set viewport size to 1920x1080
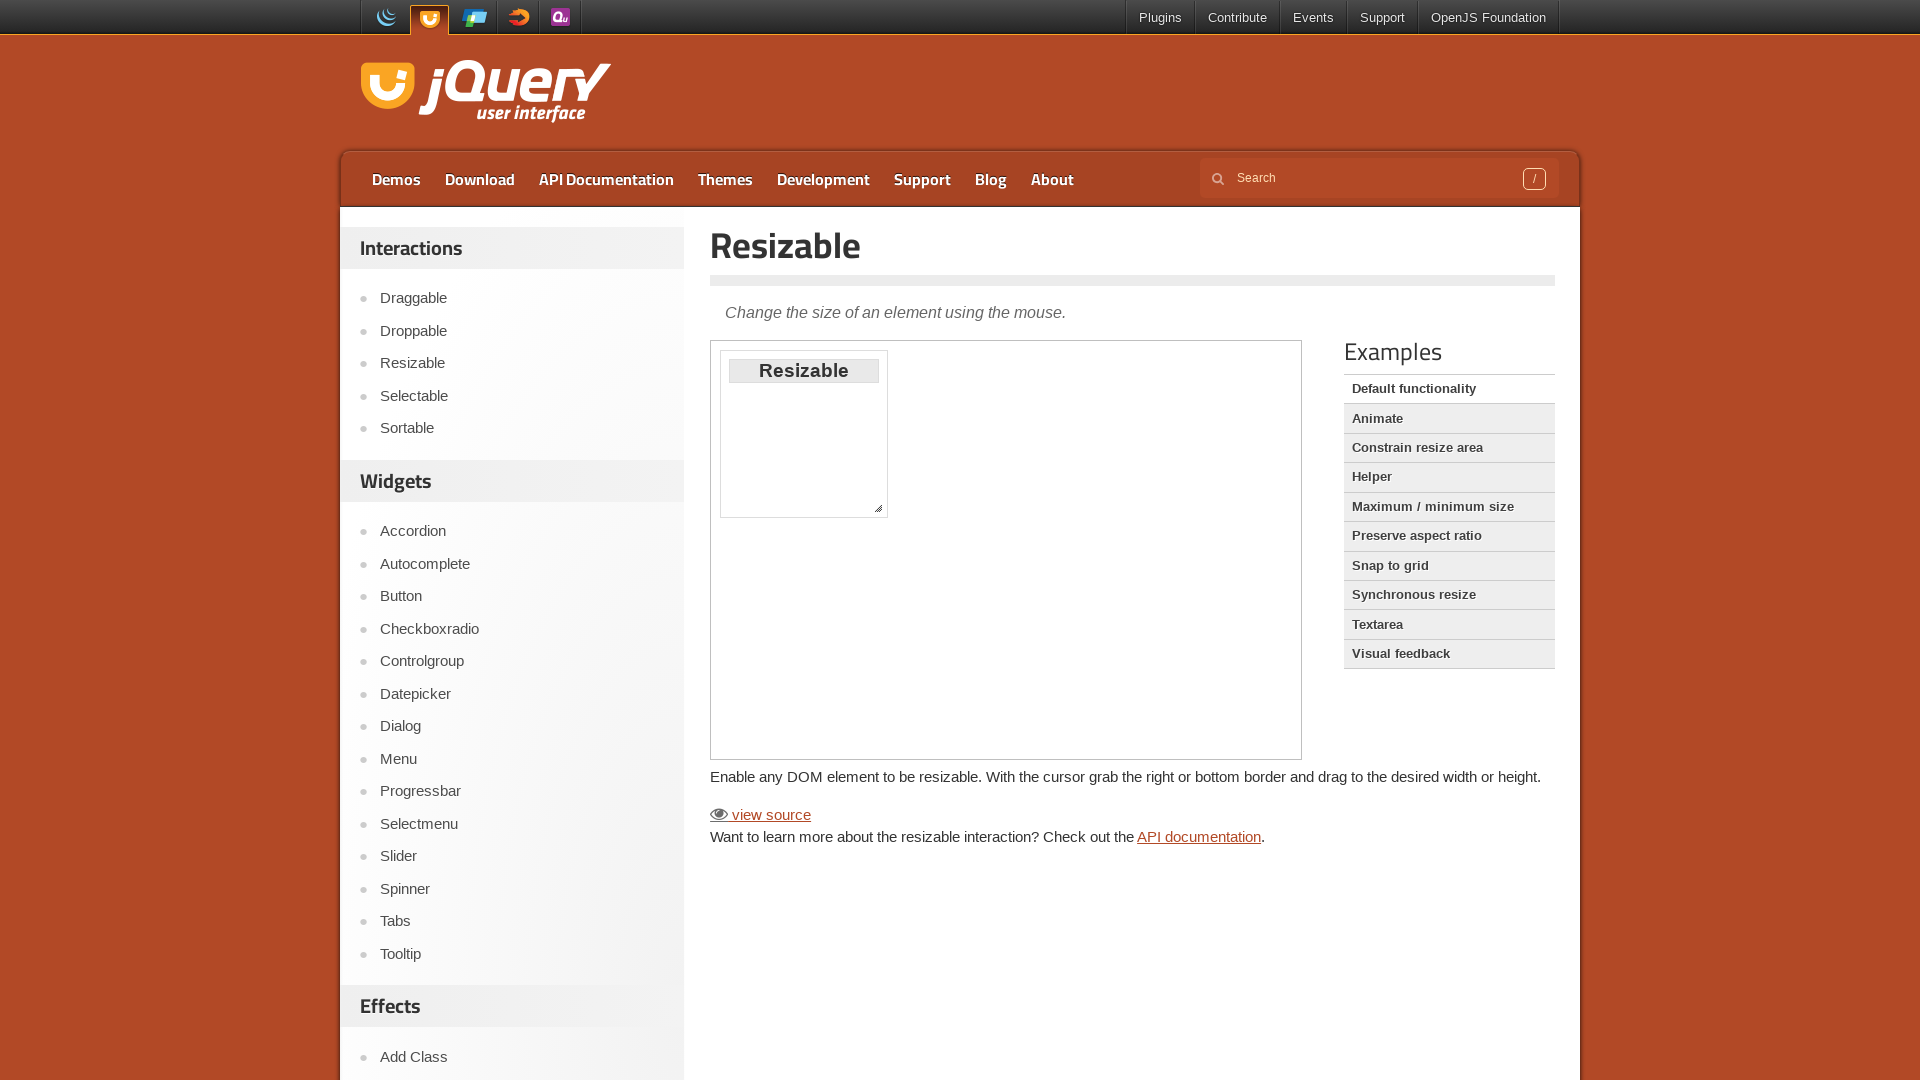

Located the demo iframe
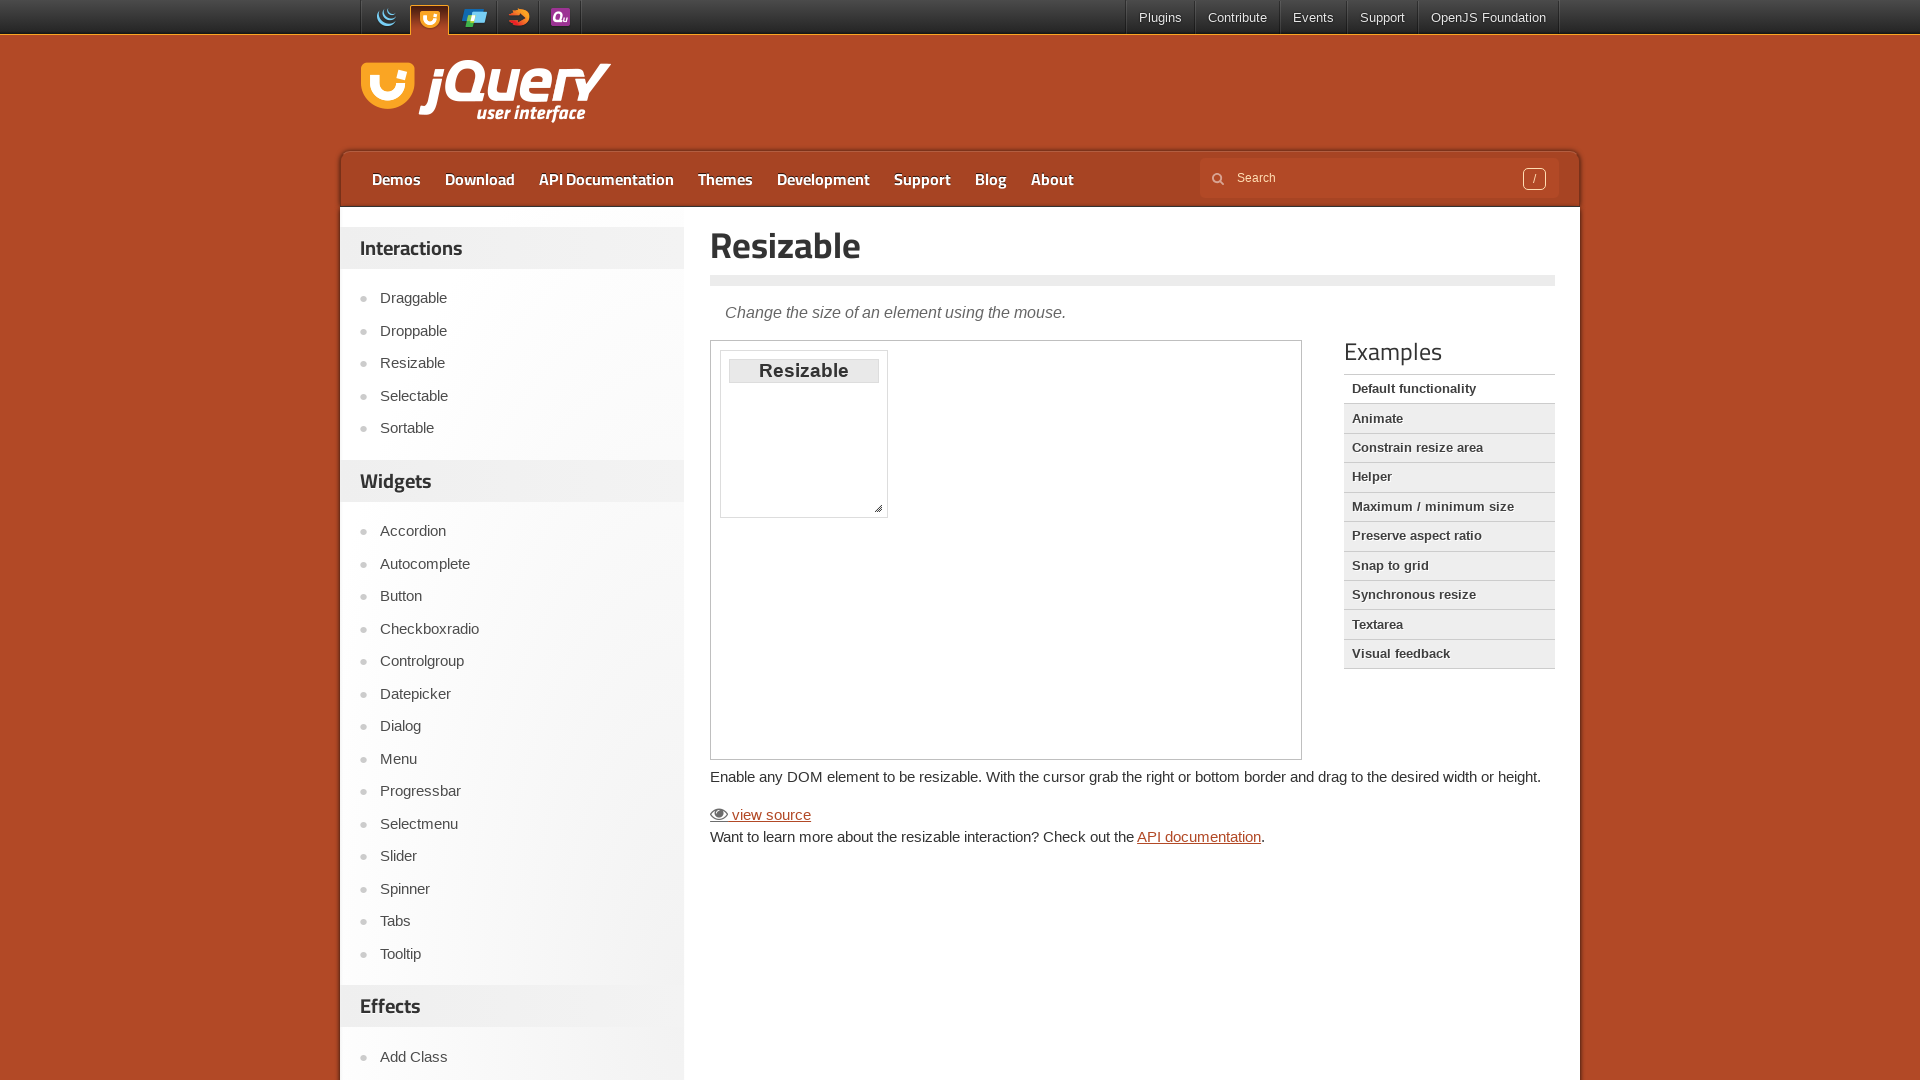

Located the resize handle at southeast corner
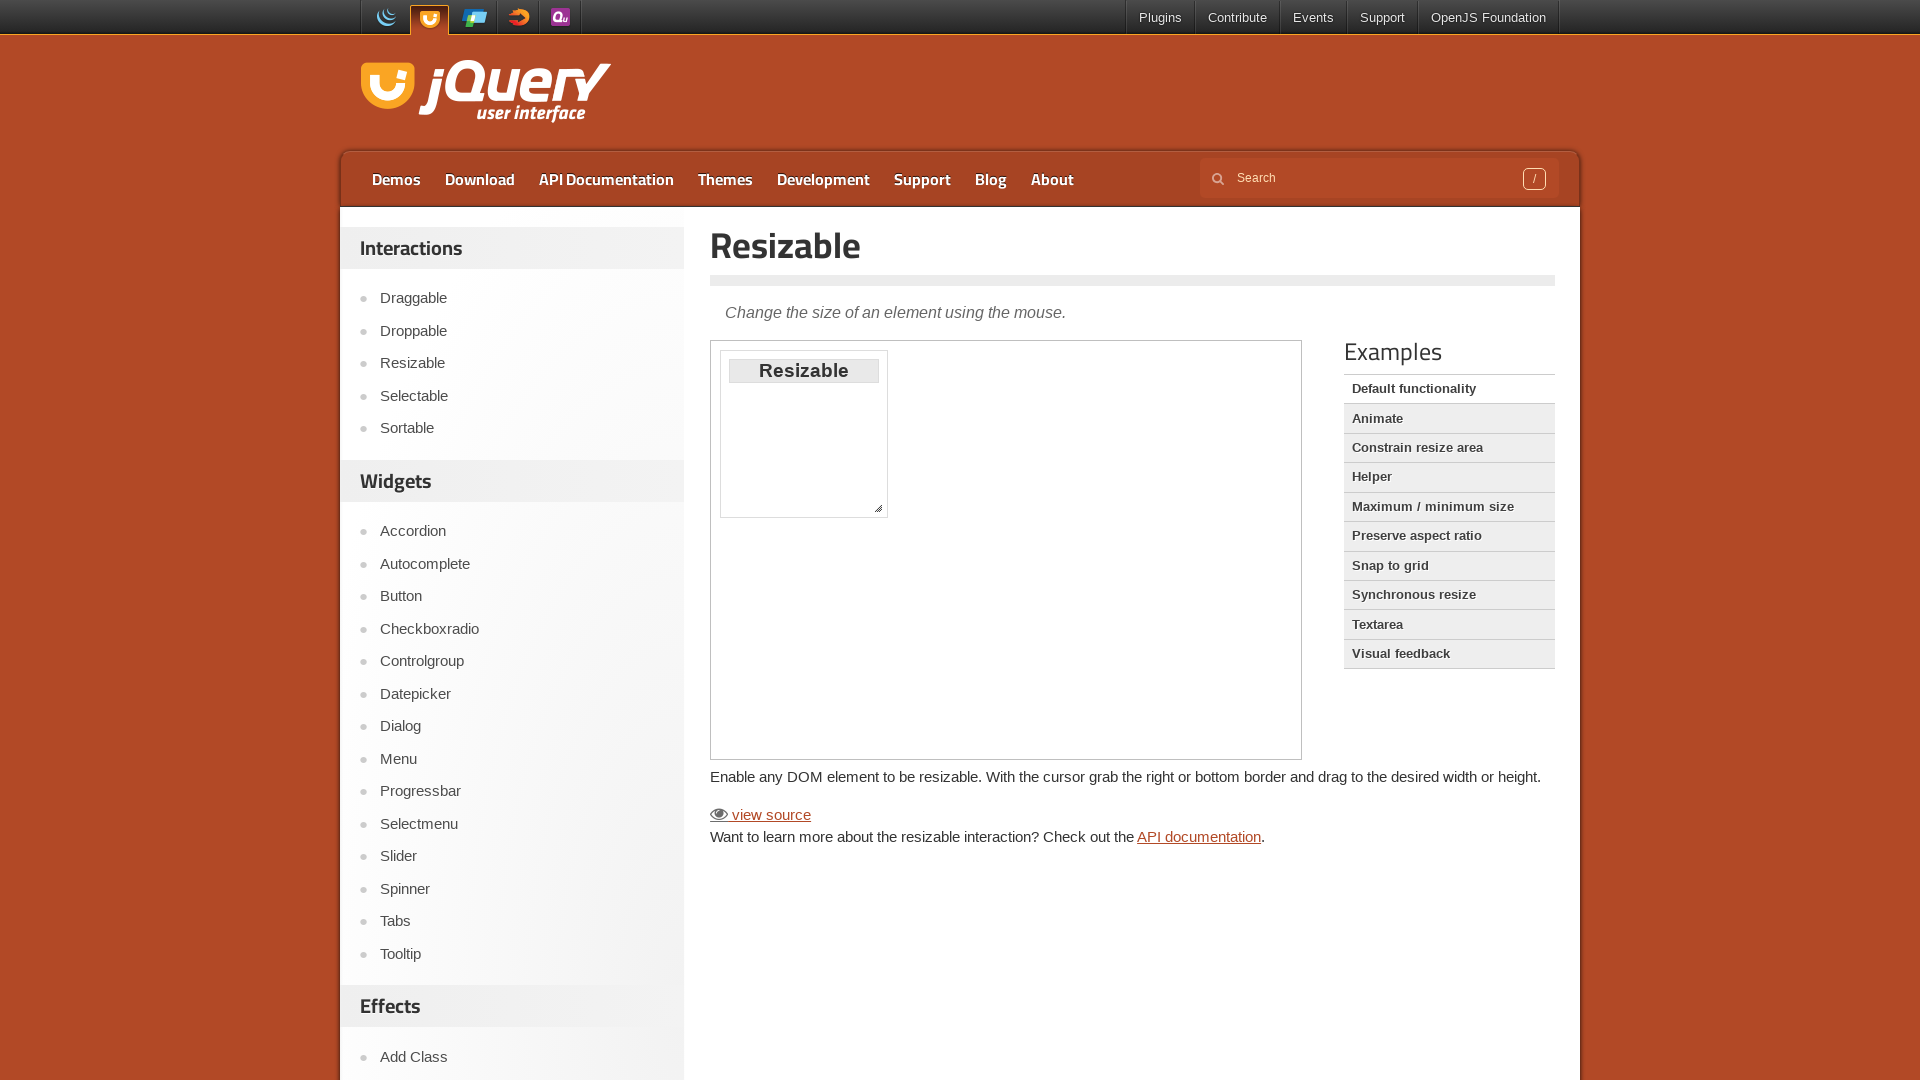

Retrieved bounding box of resize handle
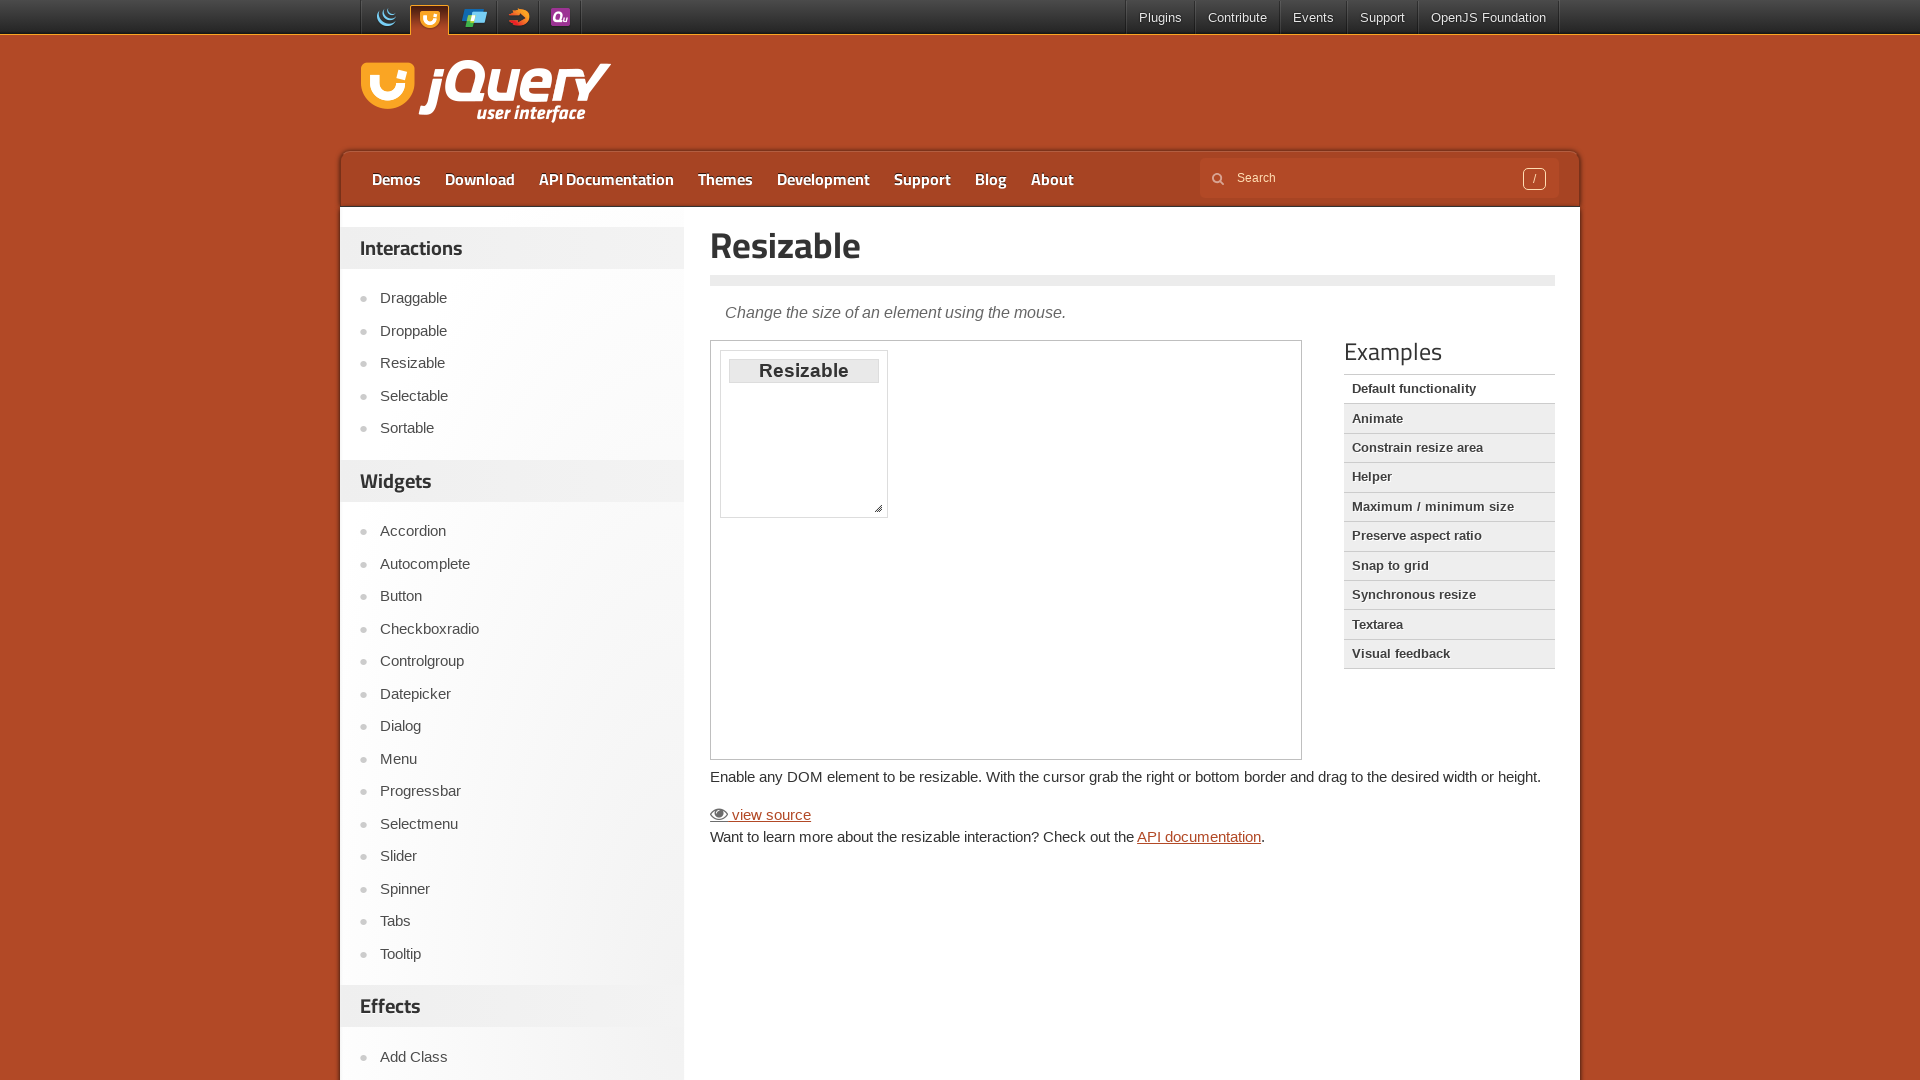

Moved mouse to resize handle position at (878, 508)
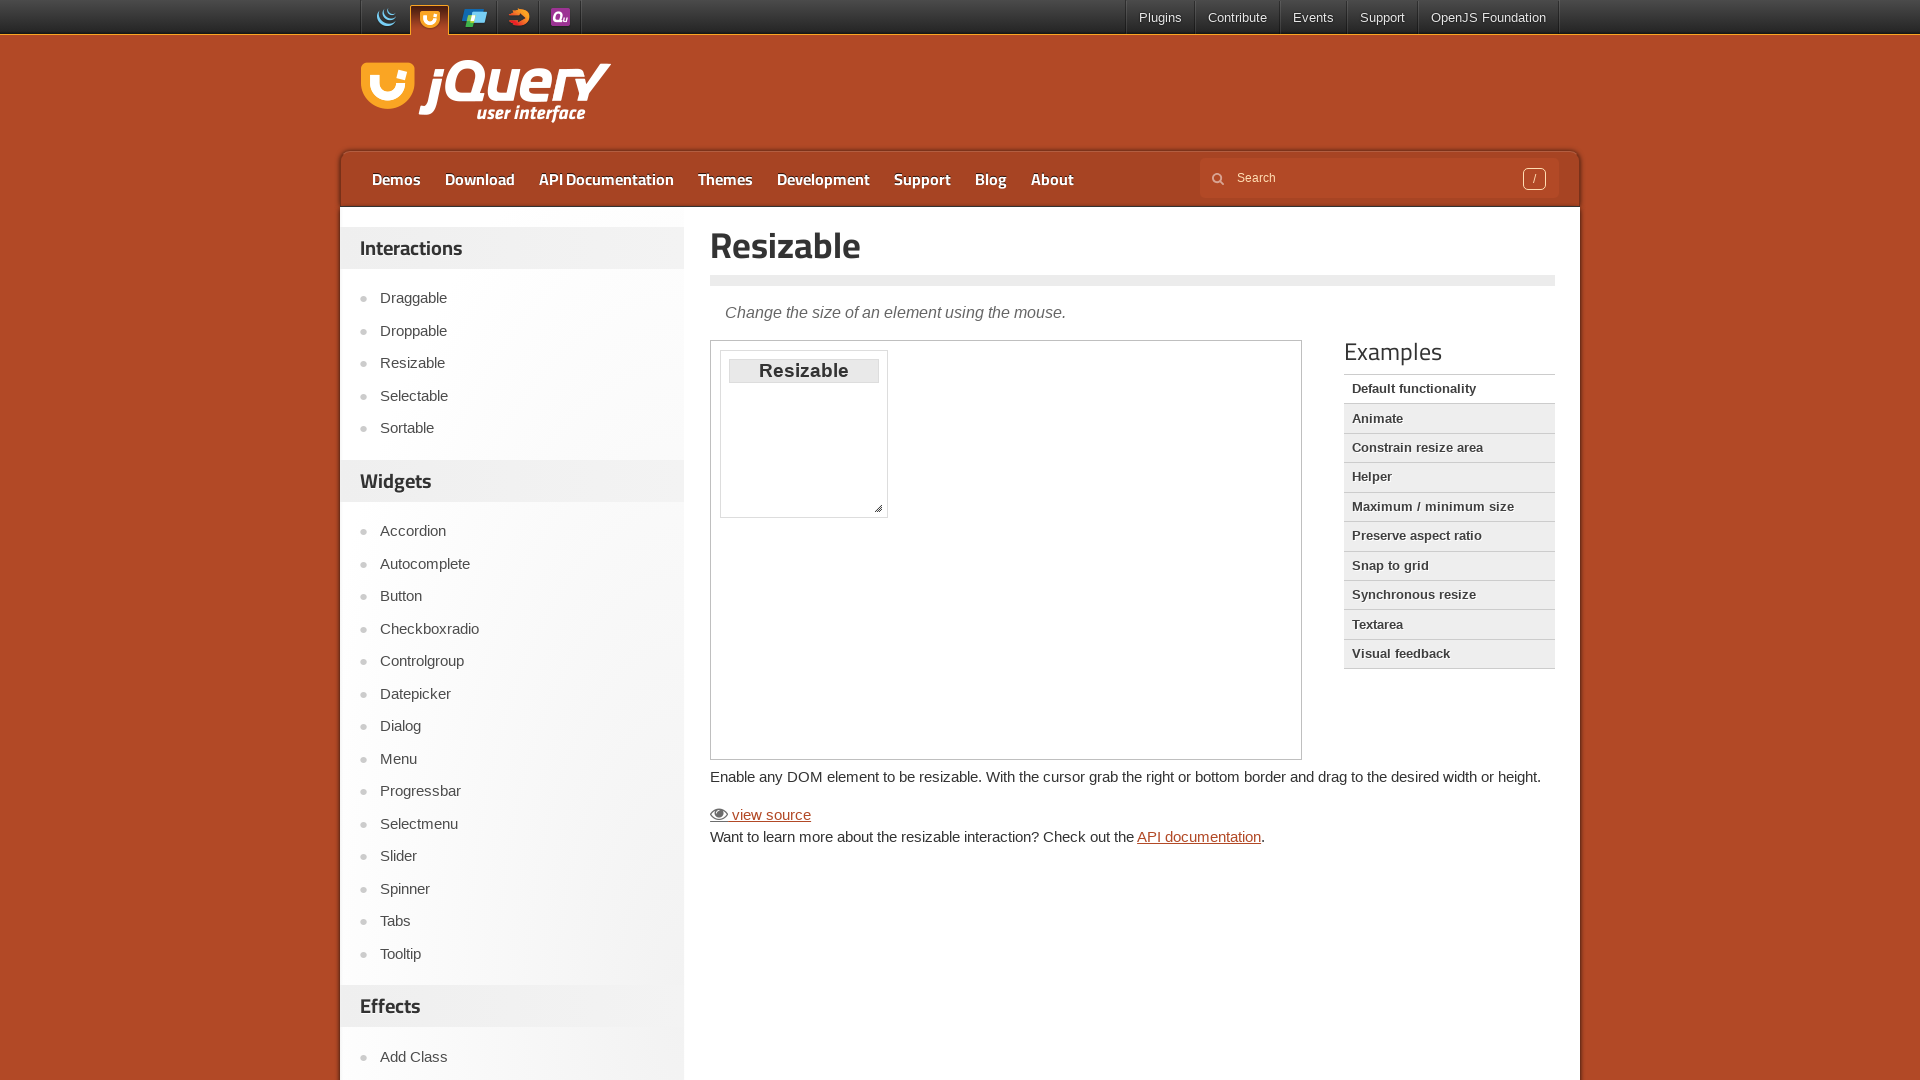

Pressed mouse button down on resize handle at (878, 508)
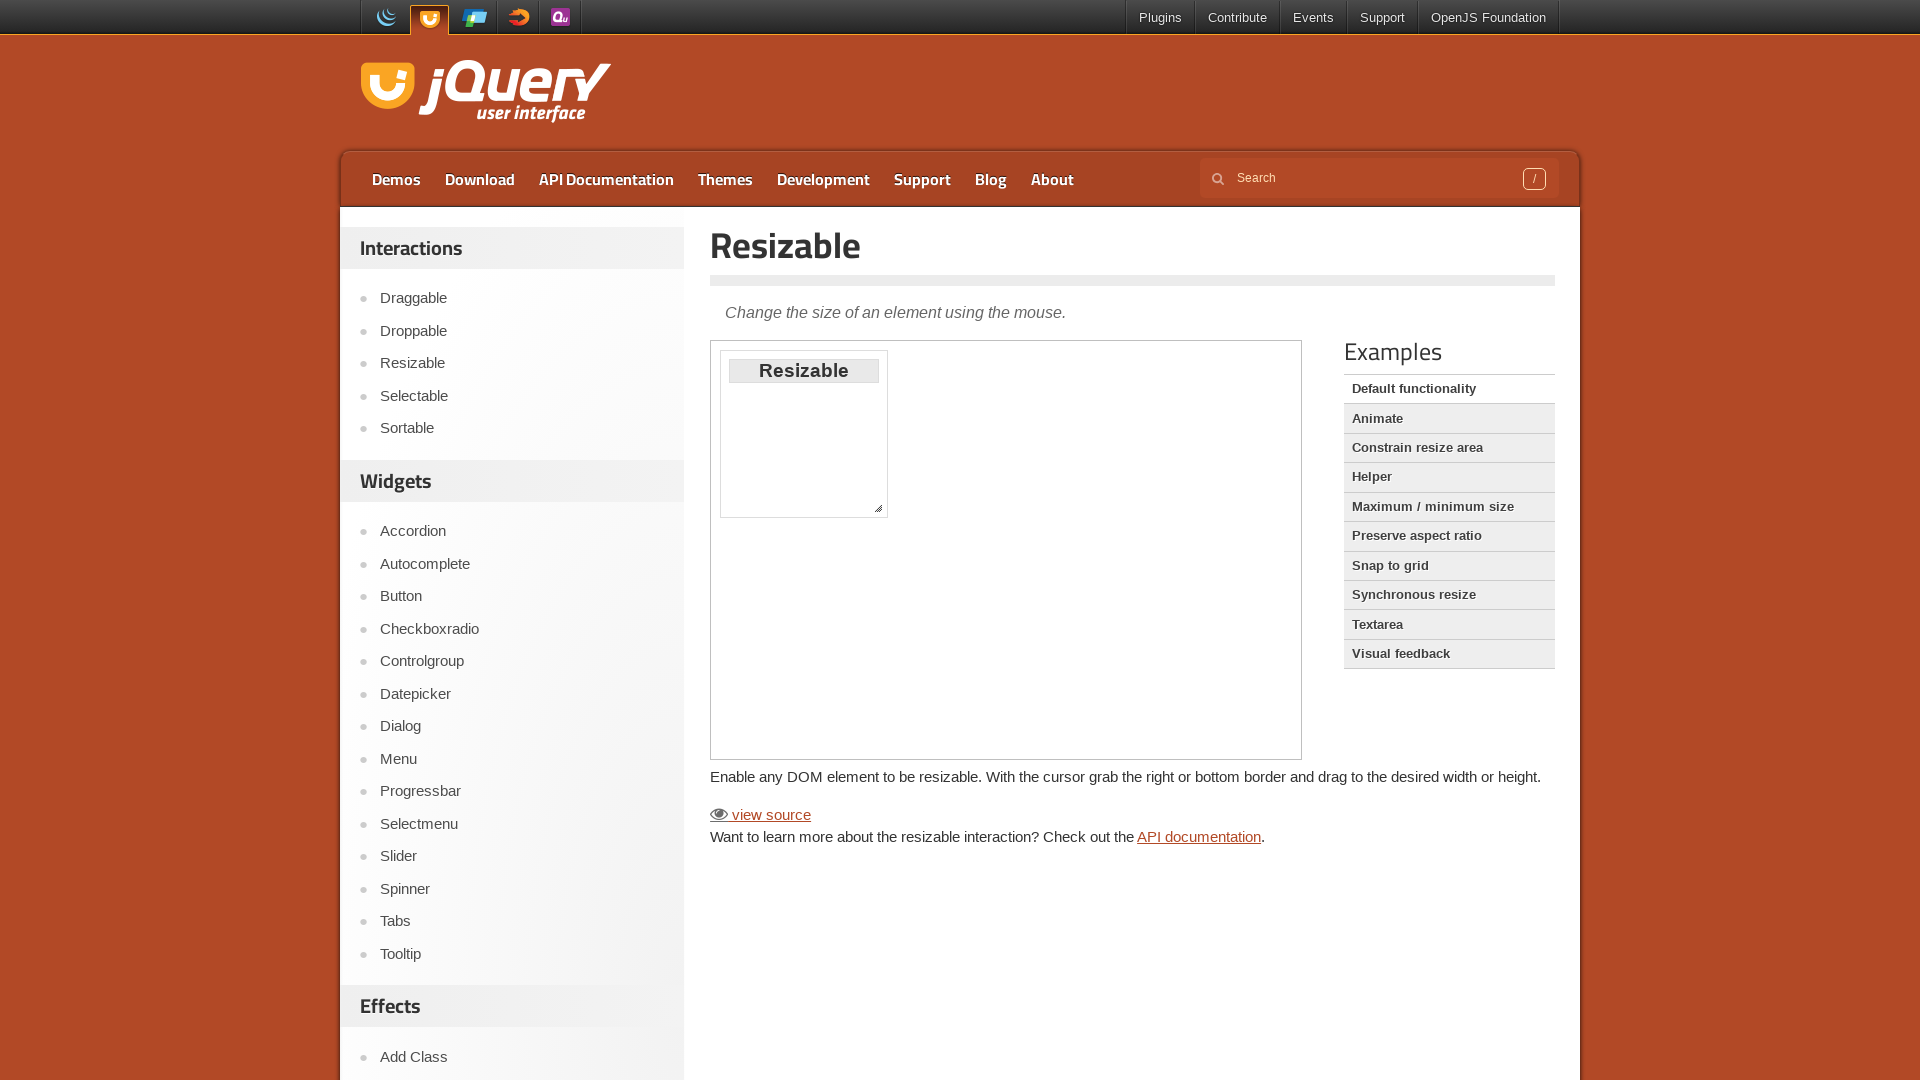

Dragged resize handle 200 pixels right and 200 pixels down at (1078, 708)
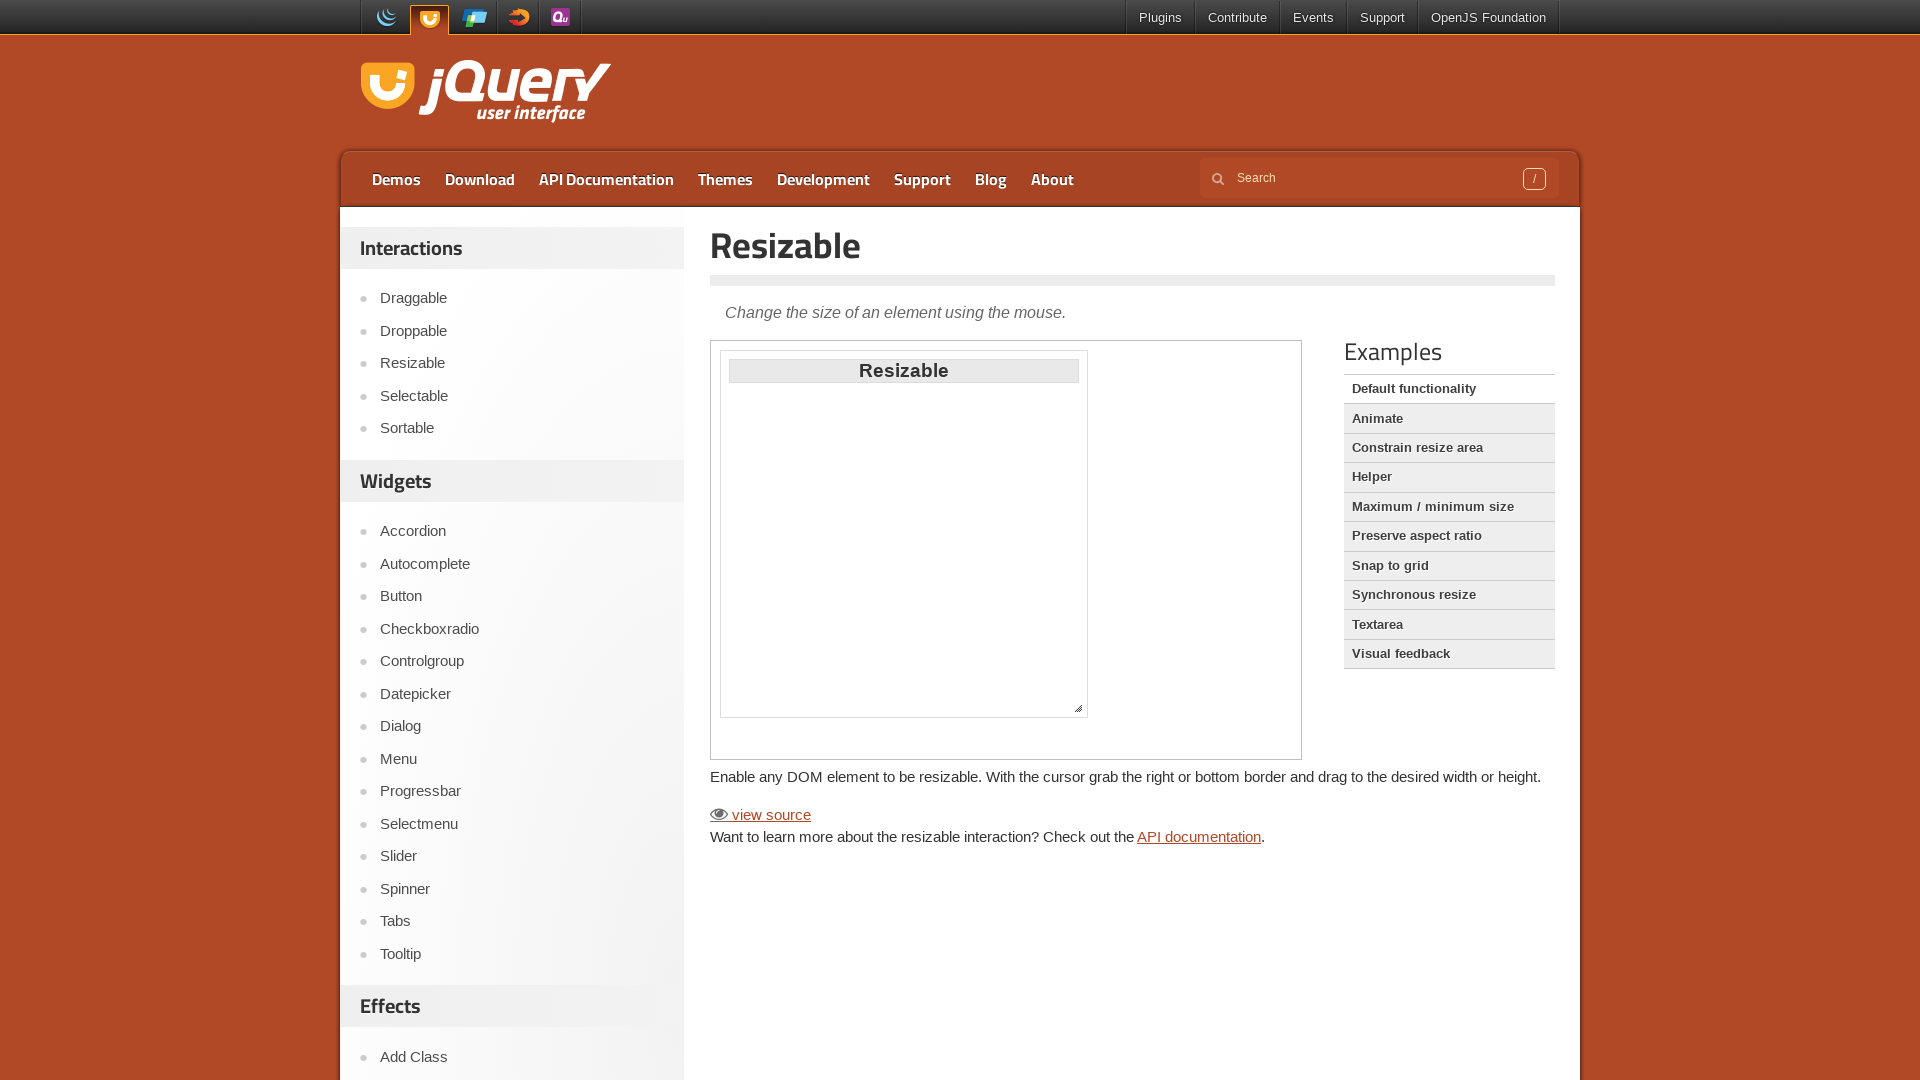

Released mouse button to complete resize operation at (1078, 708)
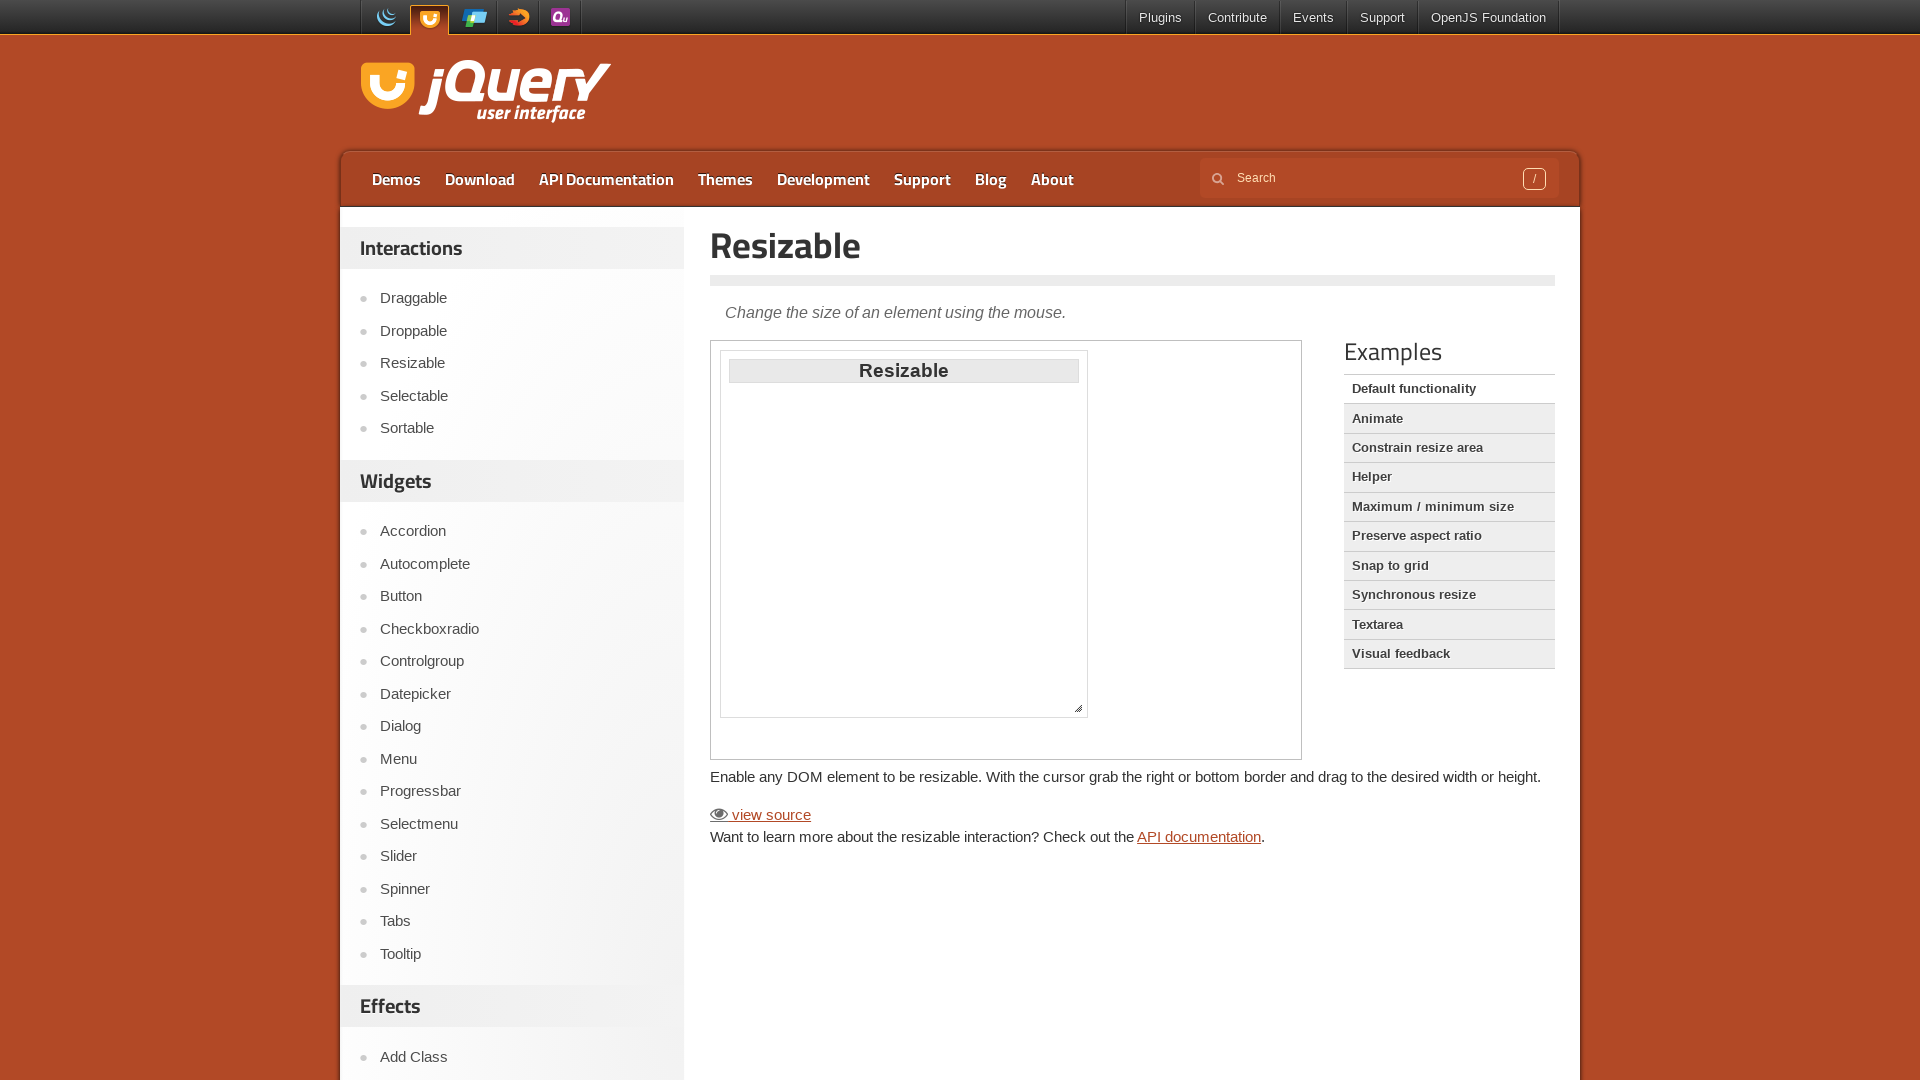

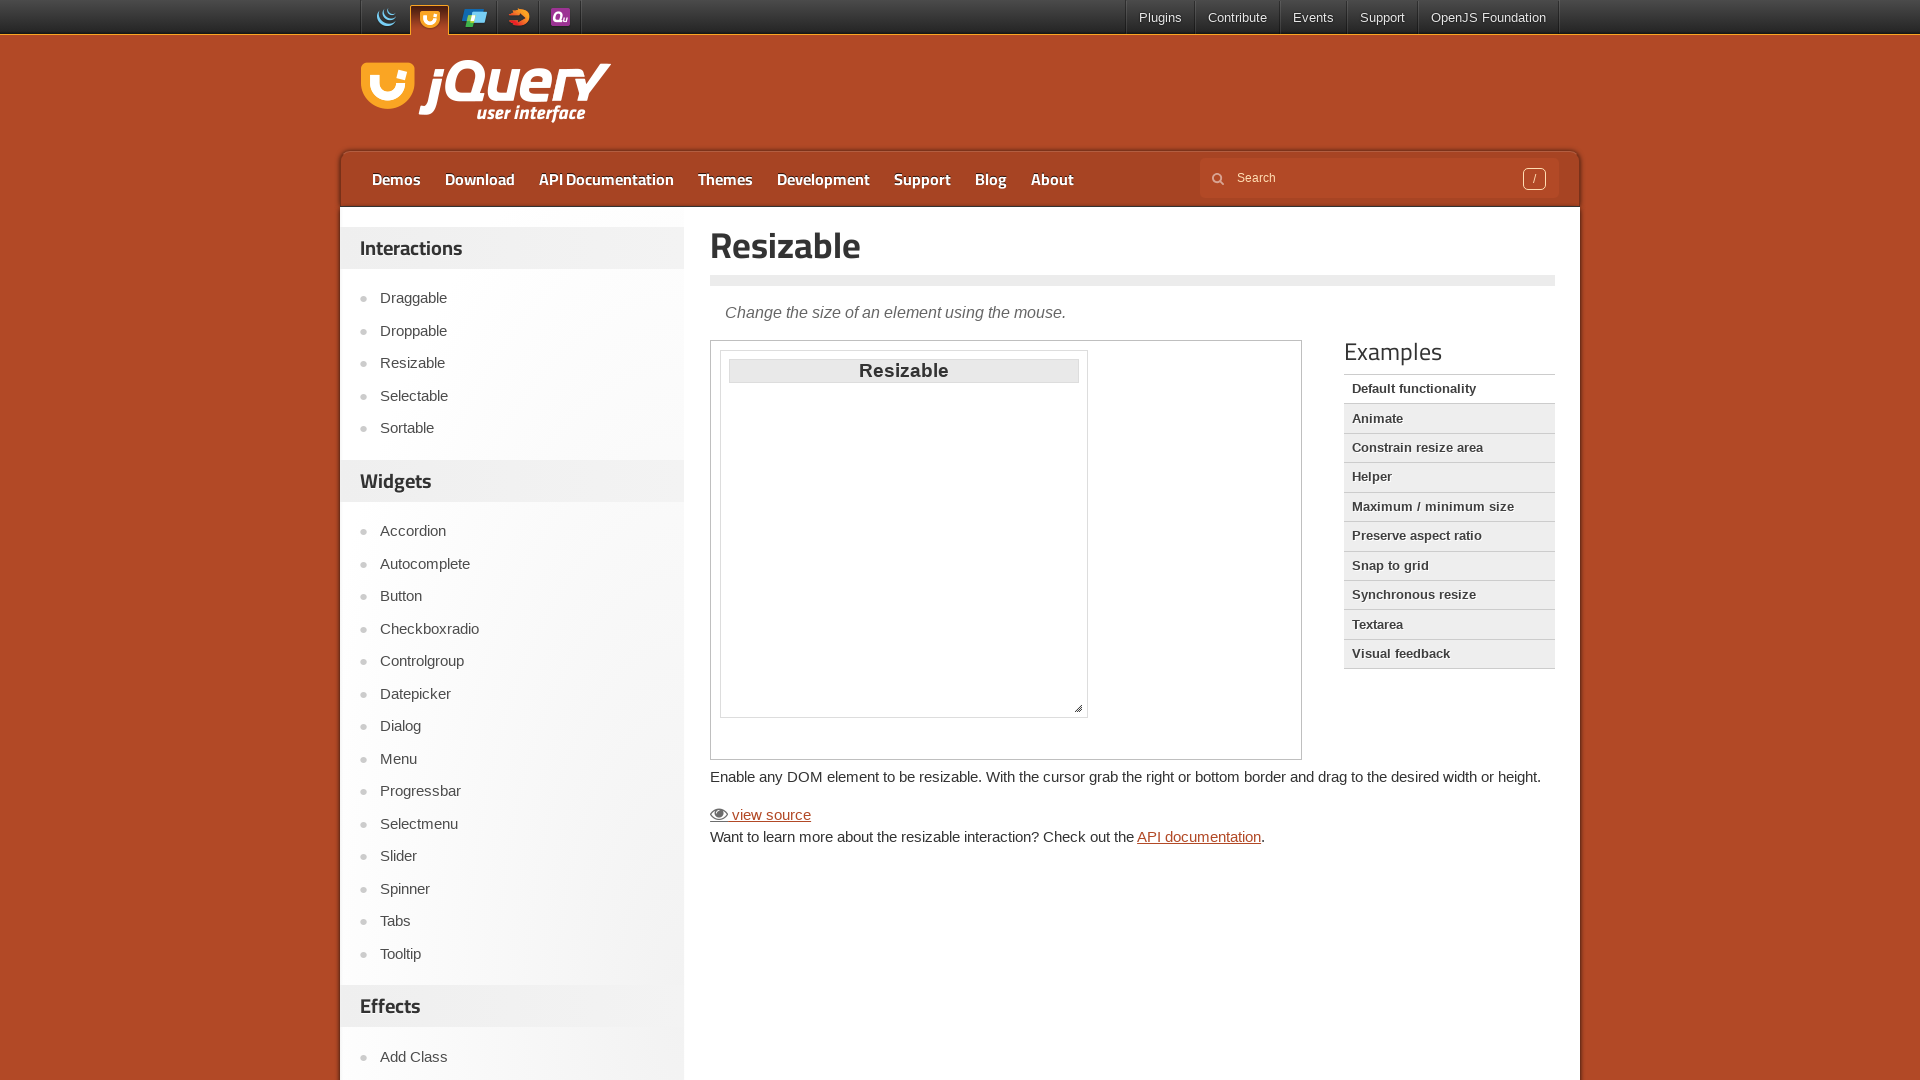